Tests various XPath locators on a home theater site by verifying element counts for buttons, filters, sliders, and price elements

Starting URL: http://qa.skillbox.ru/module19/

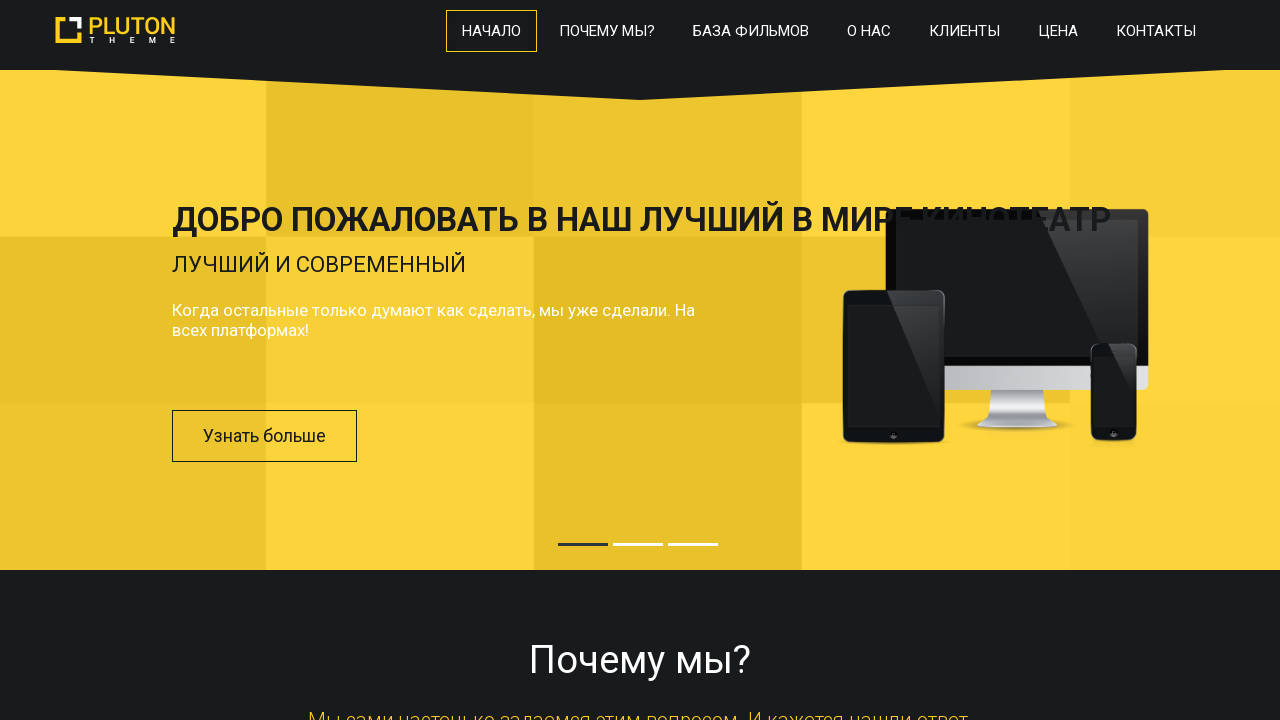

Waited for previous arrow button to load
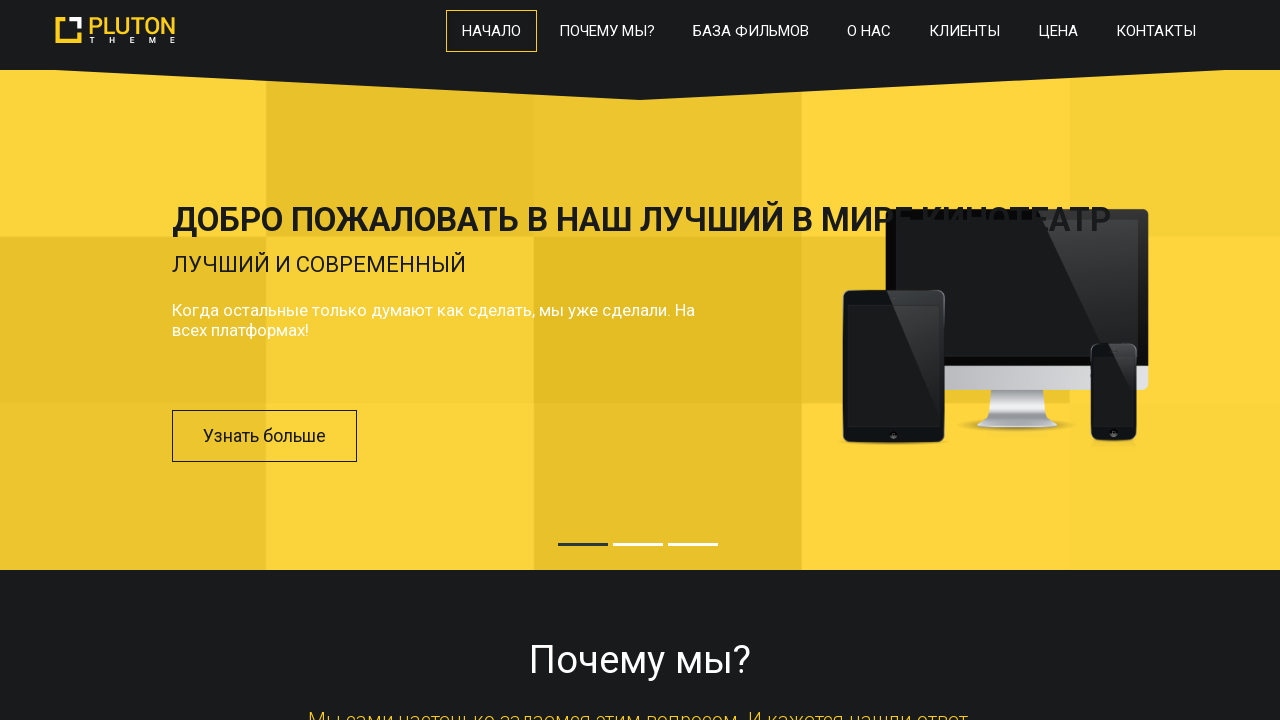

Verified previous arrow button exists (1 element)
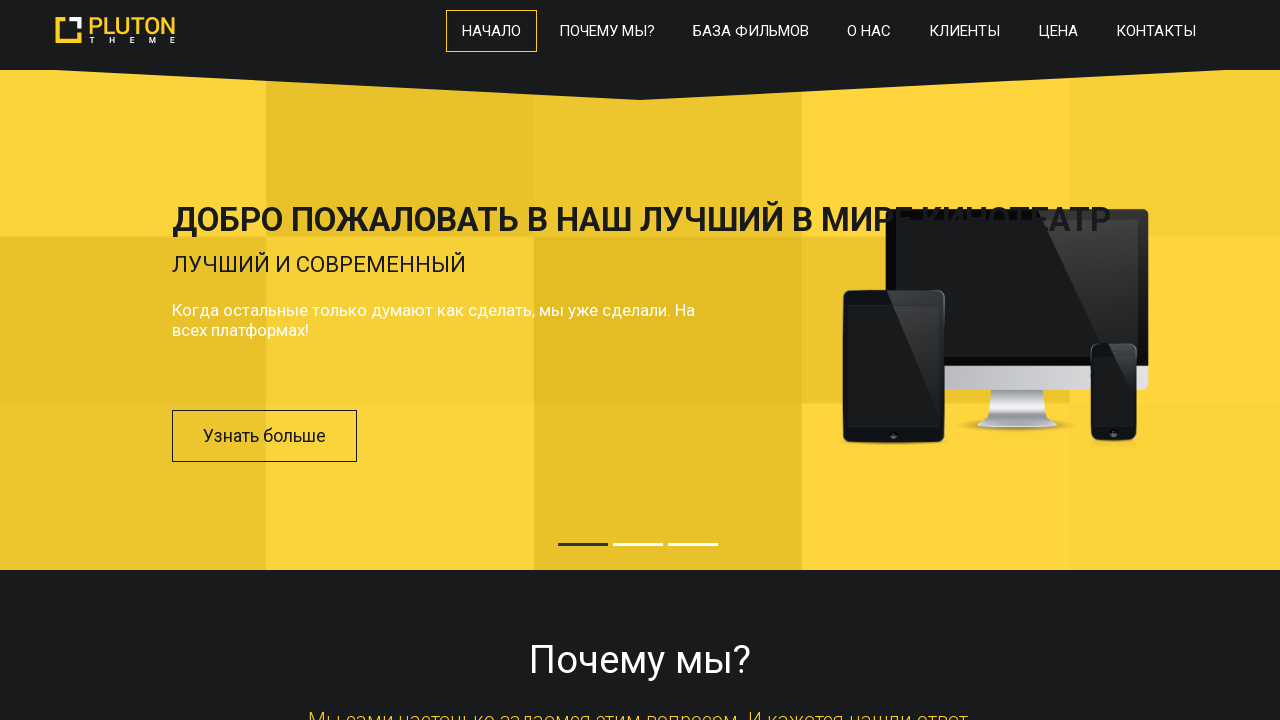

Verified 'Learn more' buttons in slider (3 elements)
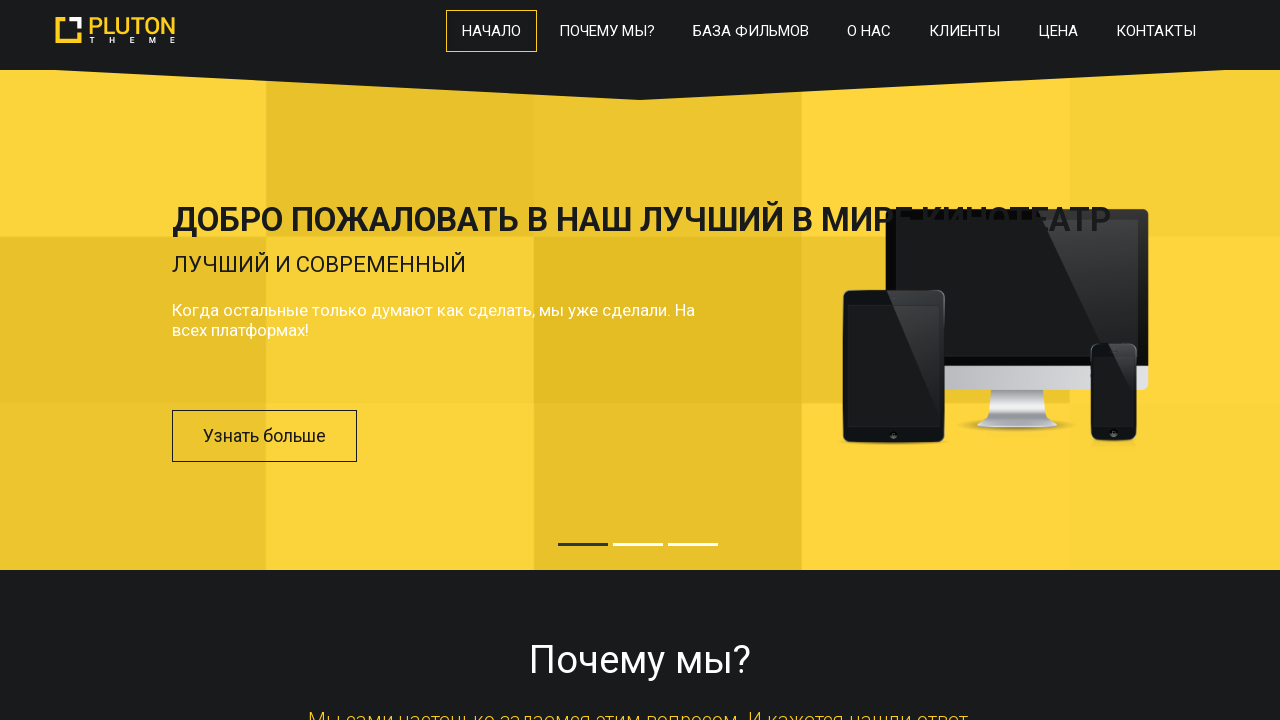

Verified inactive filters (4 elements)
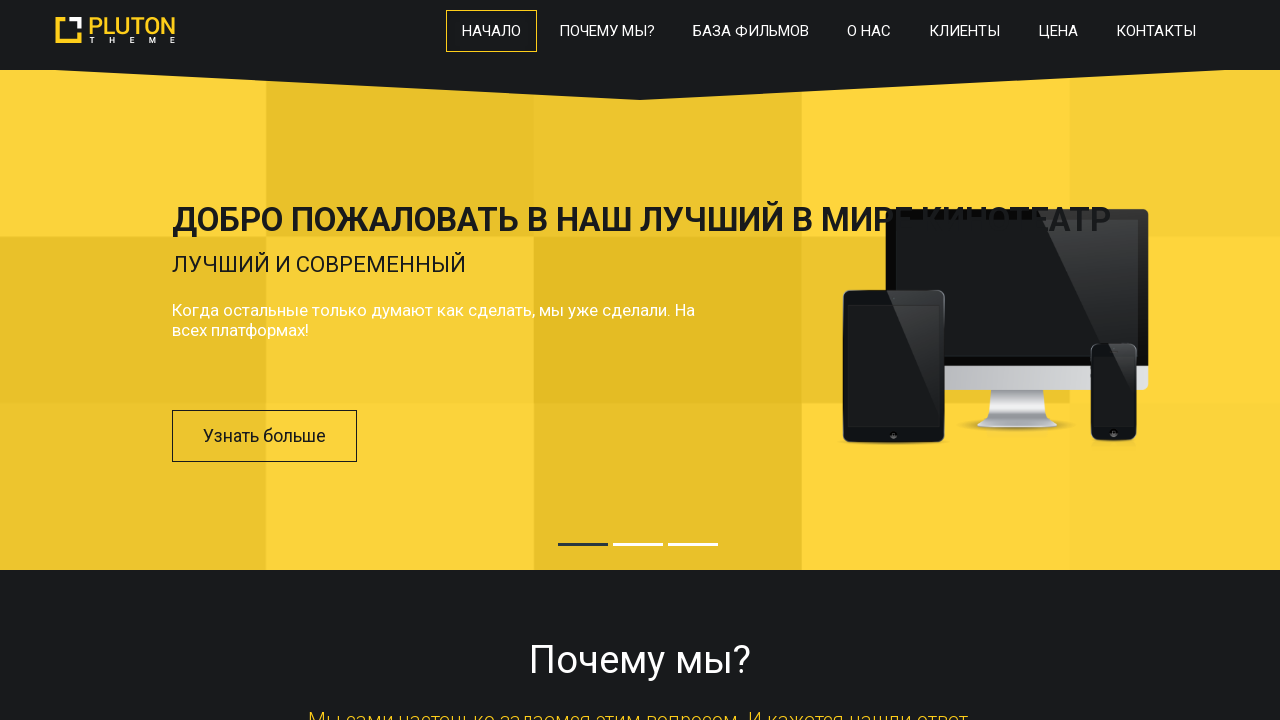

Verified elements with class starting with 'button' (7 elements)
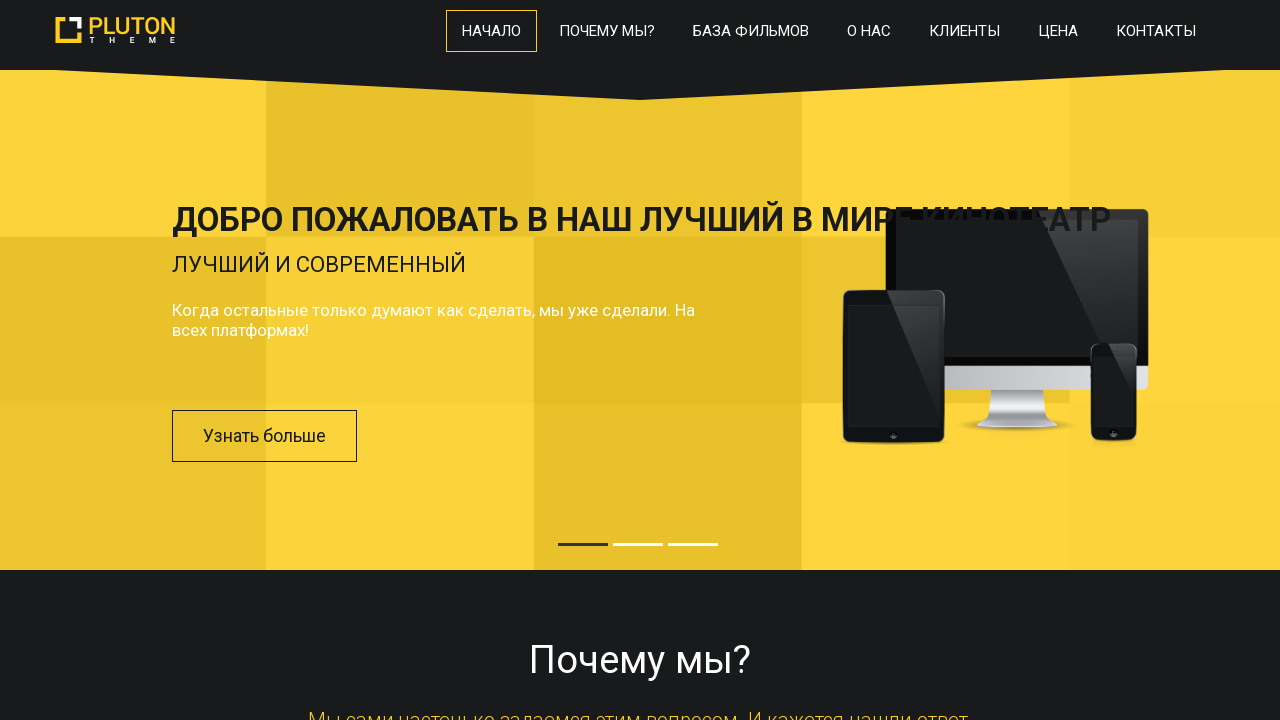

Verified 'Subscribe now' button (1 element)
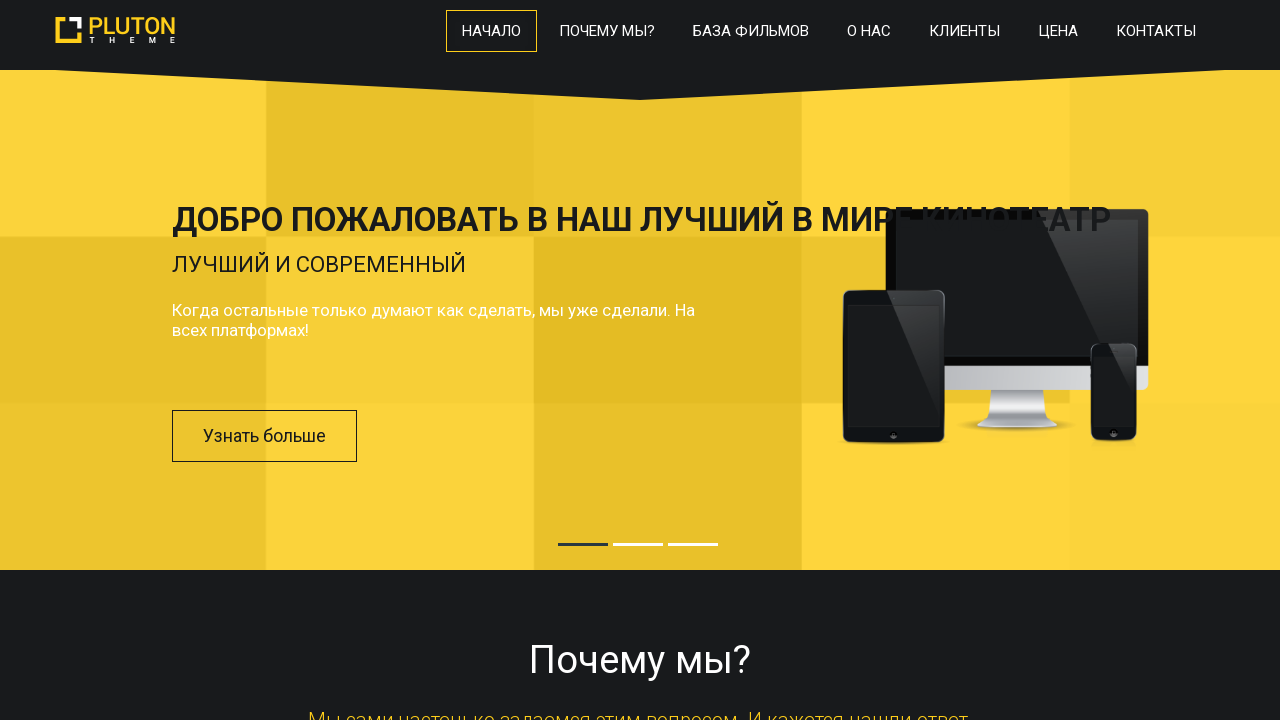

Verified client images in 'Our Clients' section (17 elements)
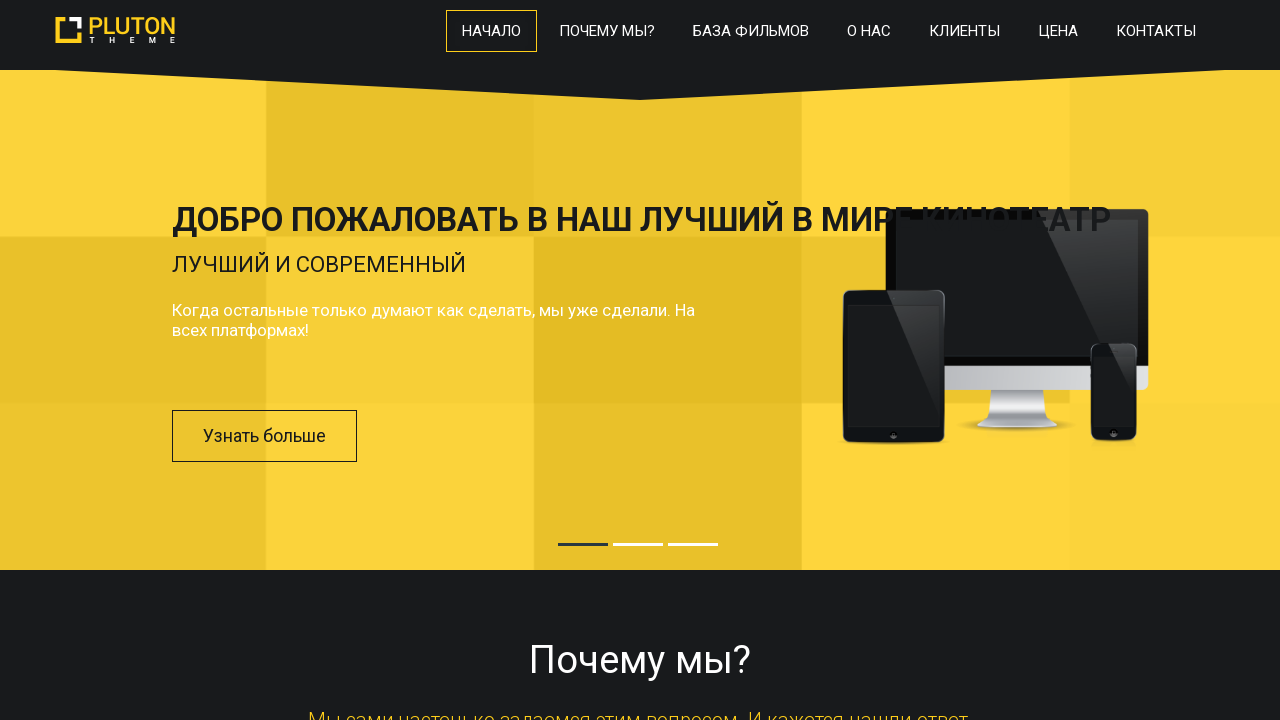

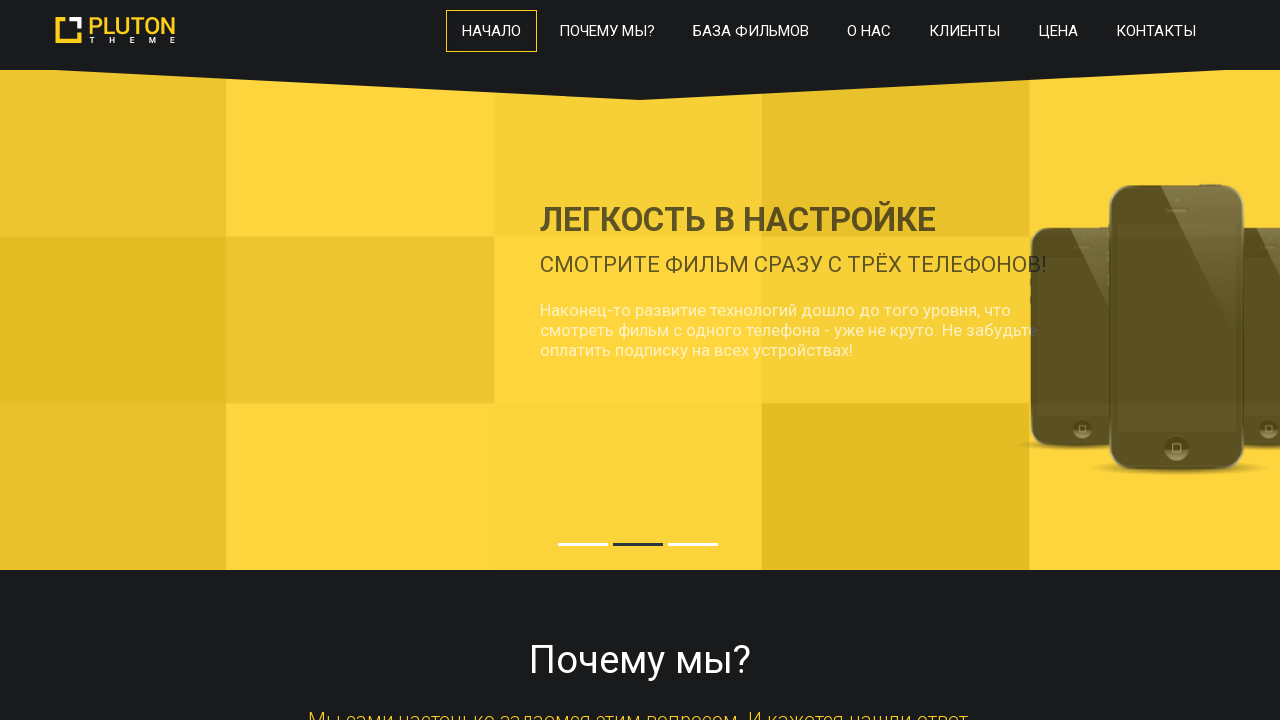